Tests that clicking on the Due column header twice sorts the numeric values in descending order

Starting URL: http://the-internet.herokuapp.com/tables

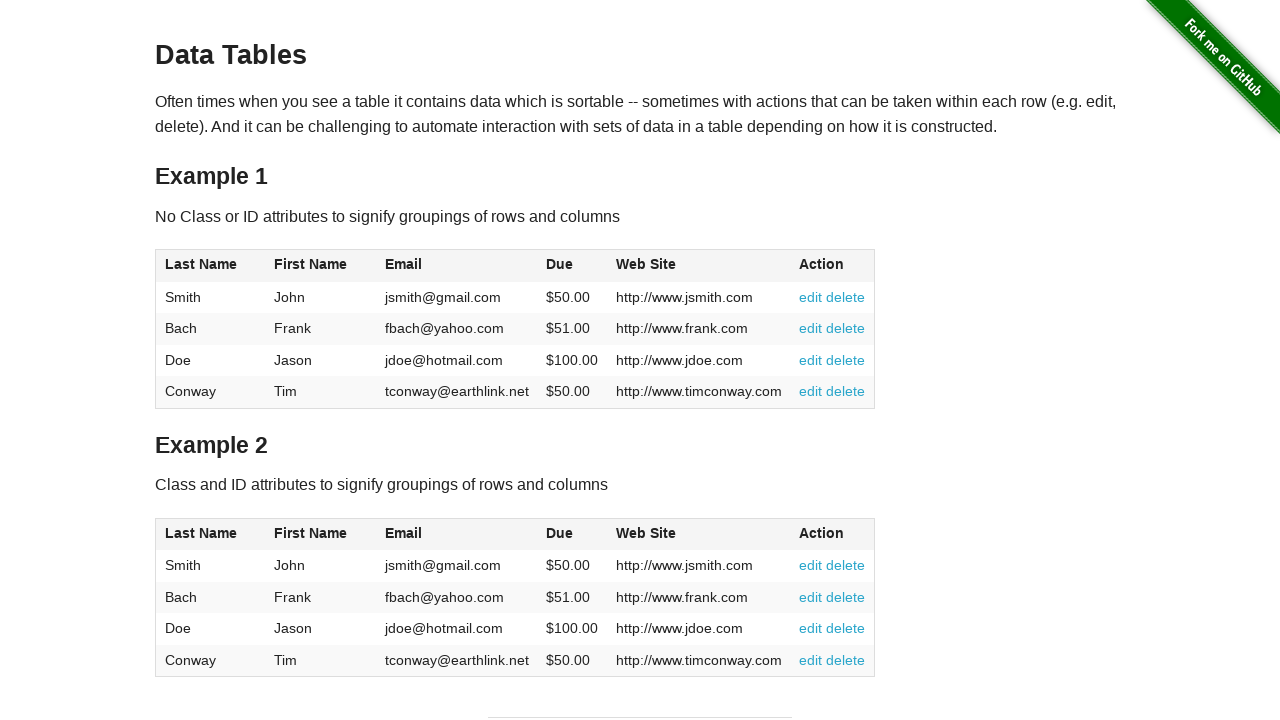

Clicked Due column header first time for ascending sort at (572, 266) on #table1 thead tr th:nth-of-type(4)
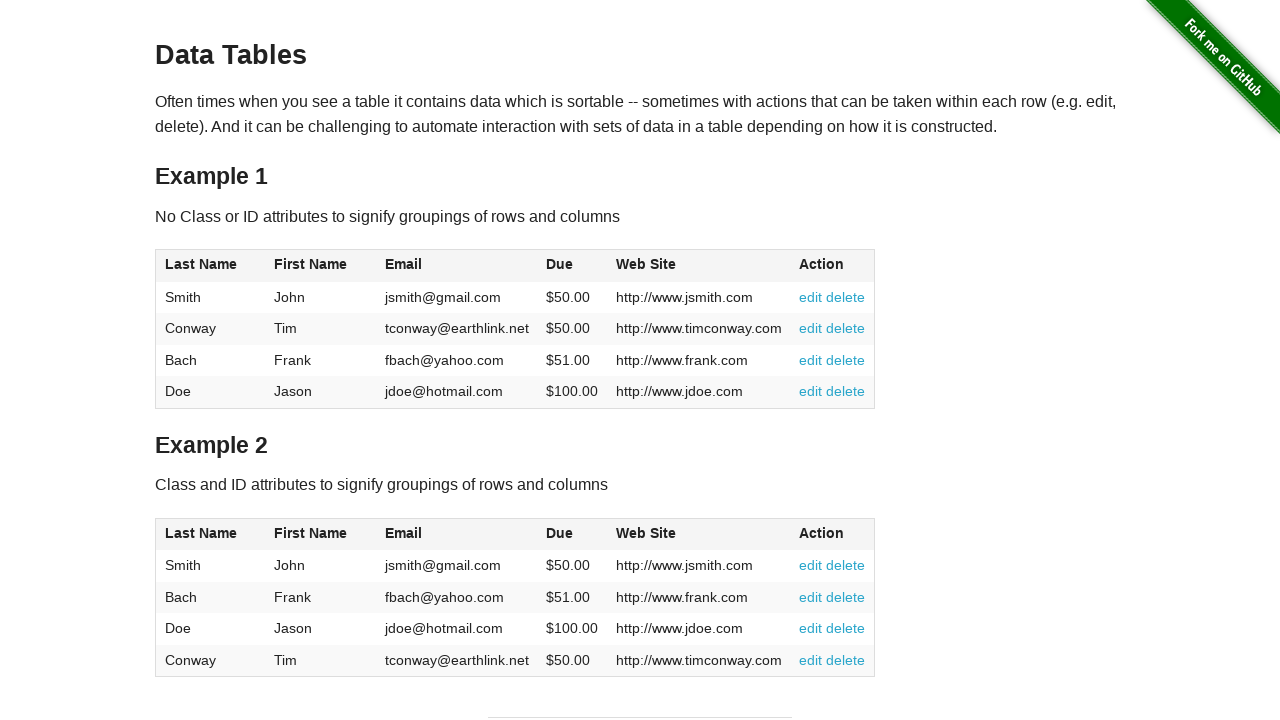

Clicked Due column header second time for descending sort at (572, 266) on #table1 thead tr th:nth-of-type(4)
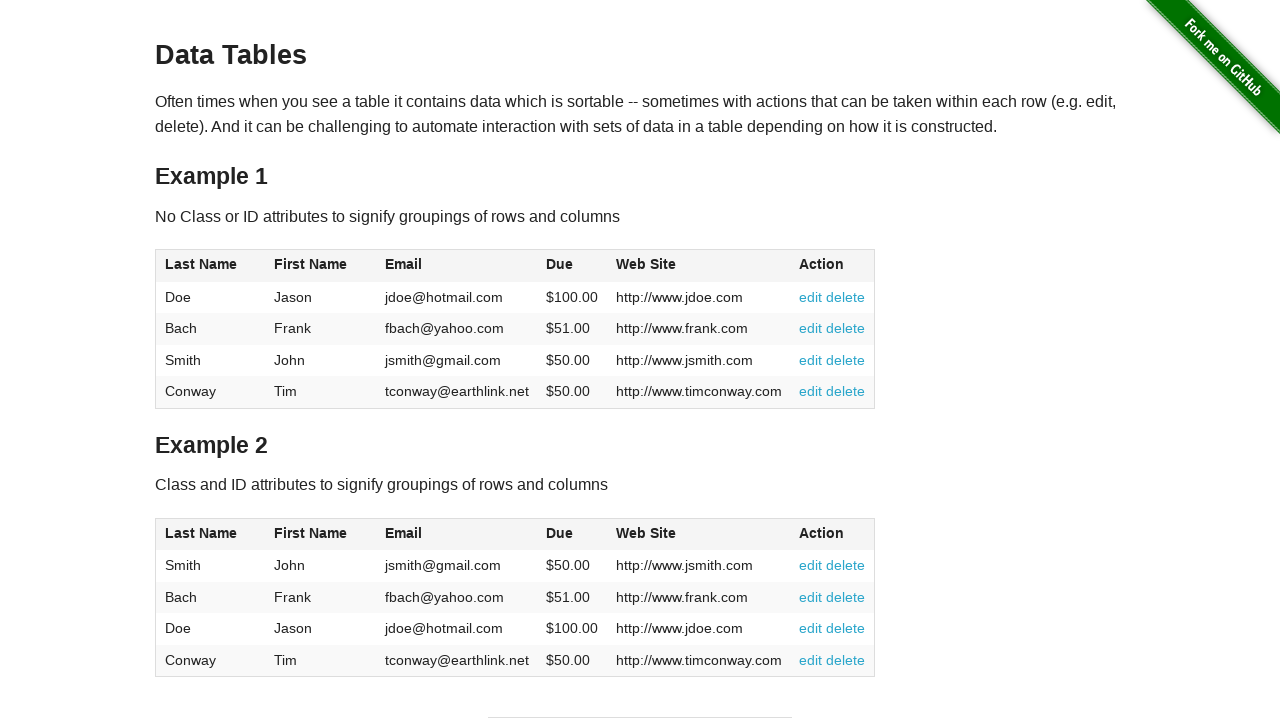

Table body with Due column values loaded and ready
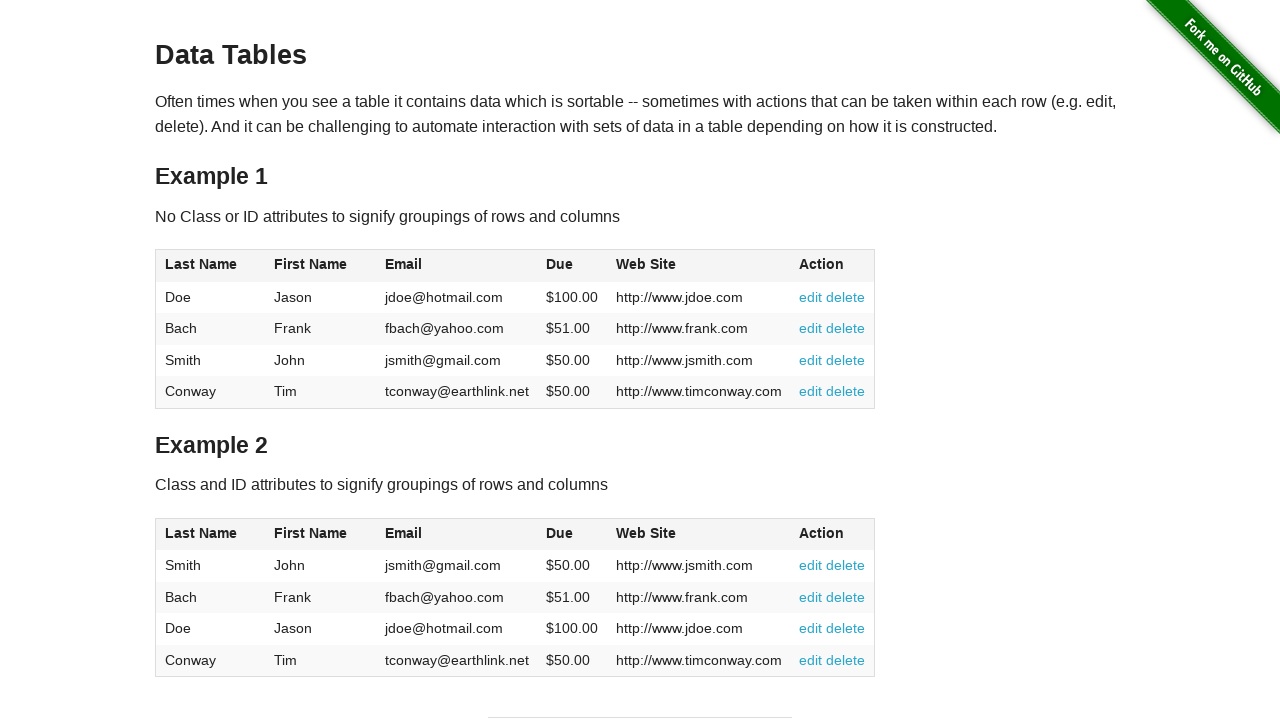

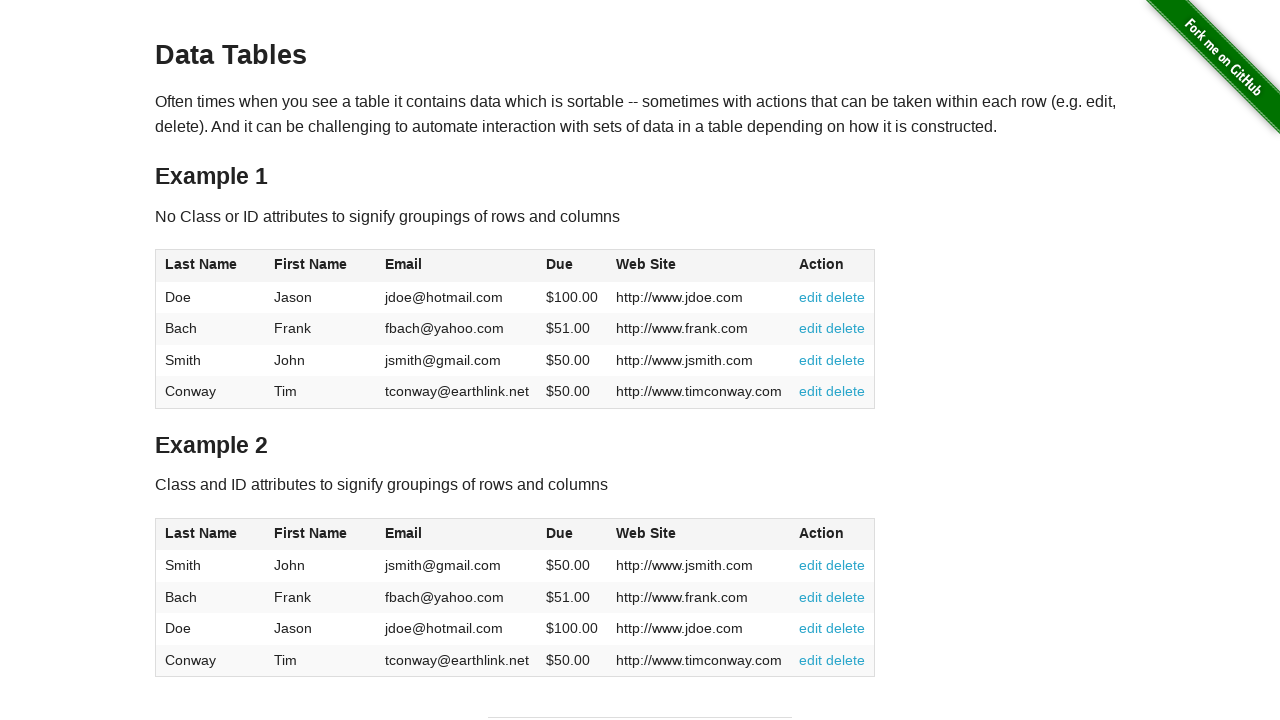